Tests JavaScript alert handling by navigating to Basic Elements page, scrolling to and clicking an alert button, then accepting the alert dialog.

Starting URL: http://automationbykrishna.com/index.html#

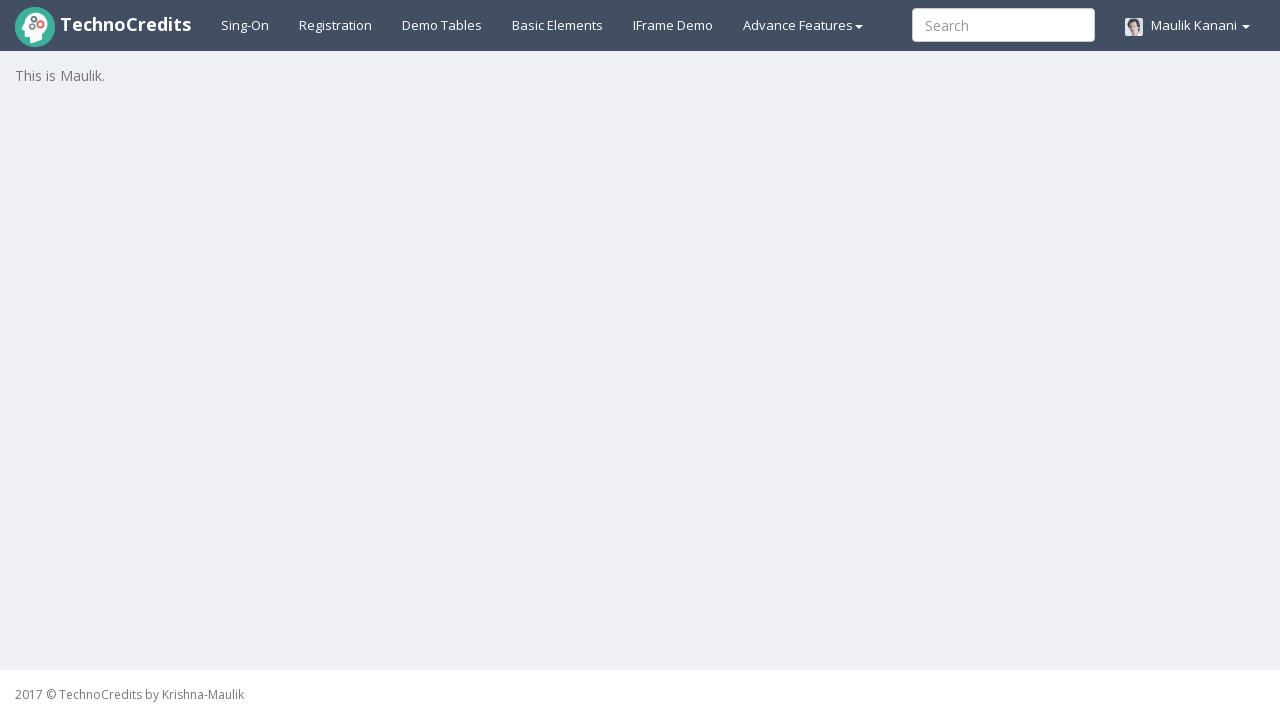

Clicked on Basic Elements link at (558, 25) on text=Basic Elements
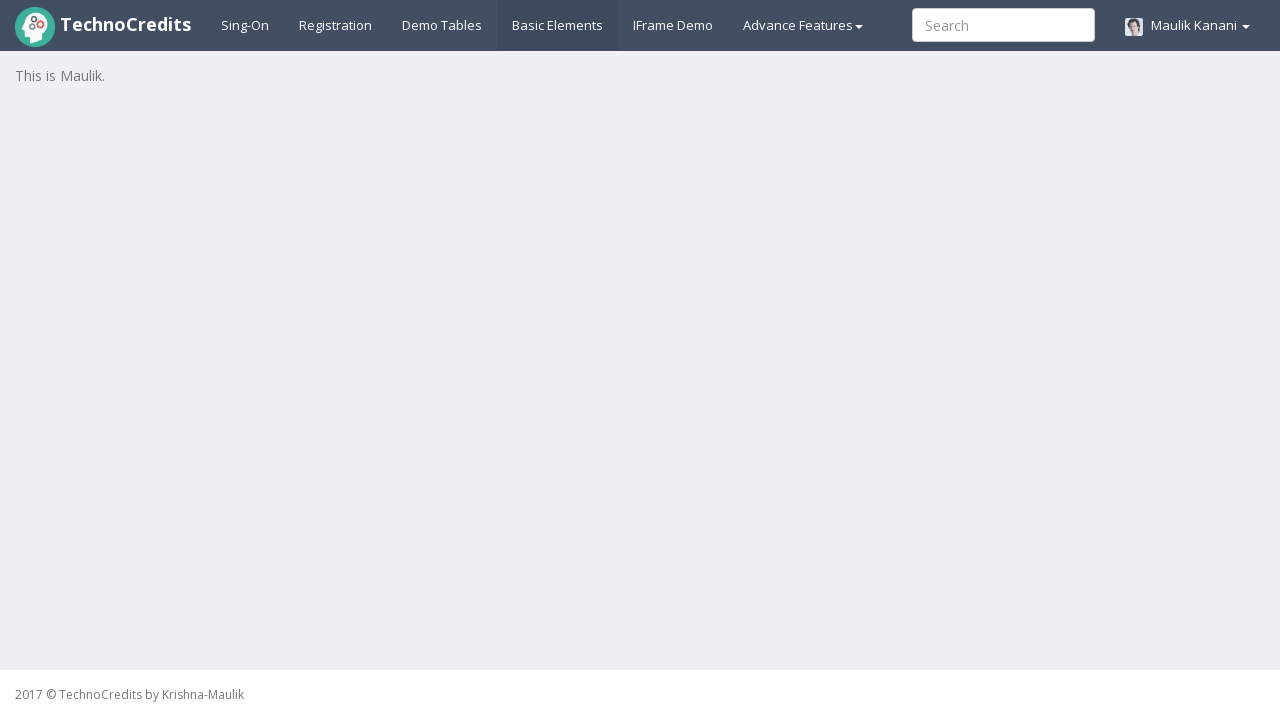

Waited 2 seconds for page to load
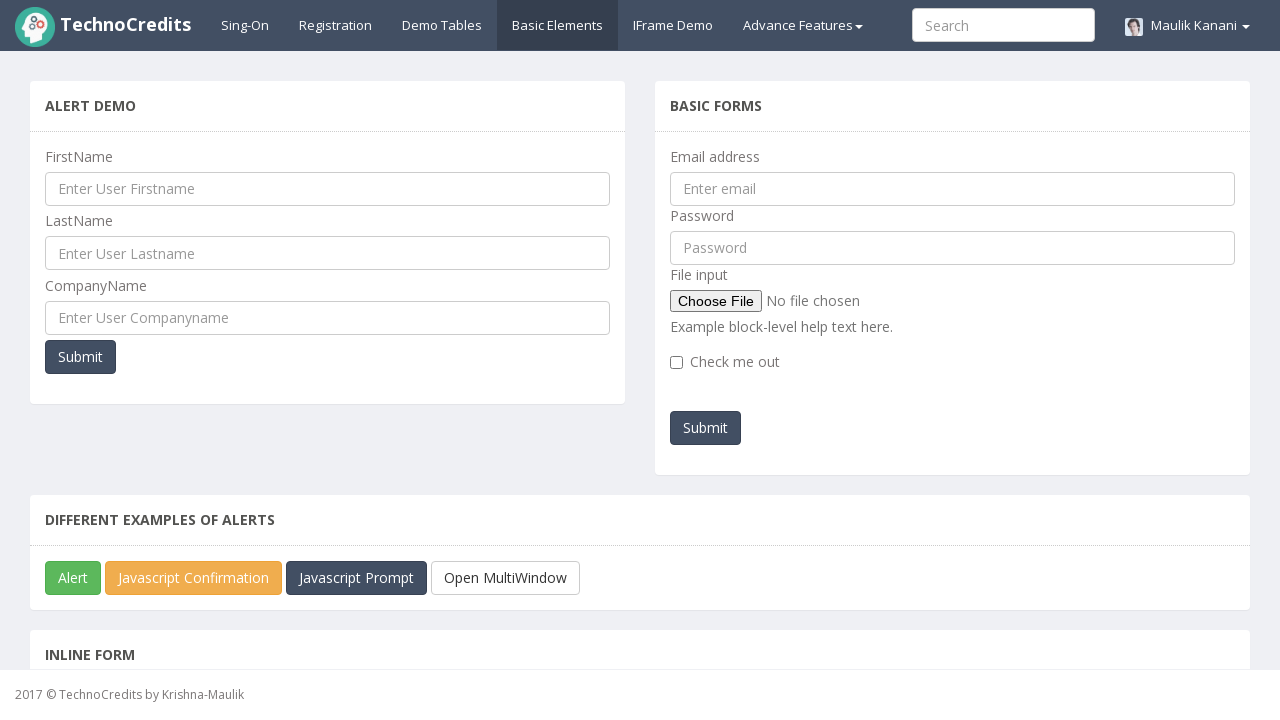

Located JavaScript Alert button
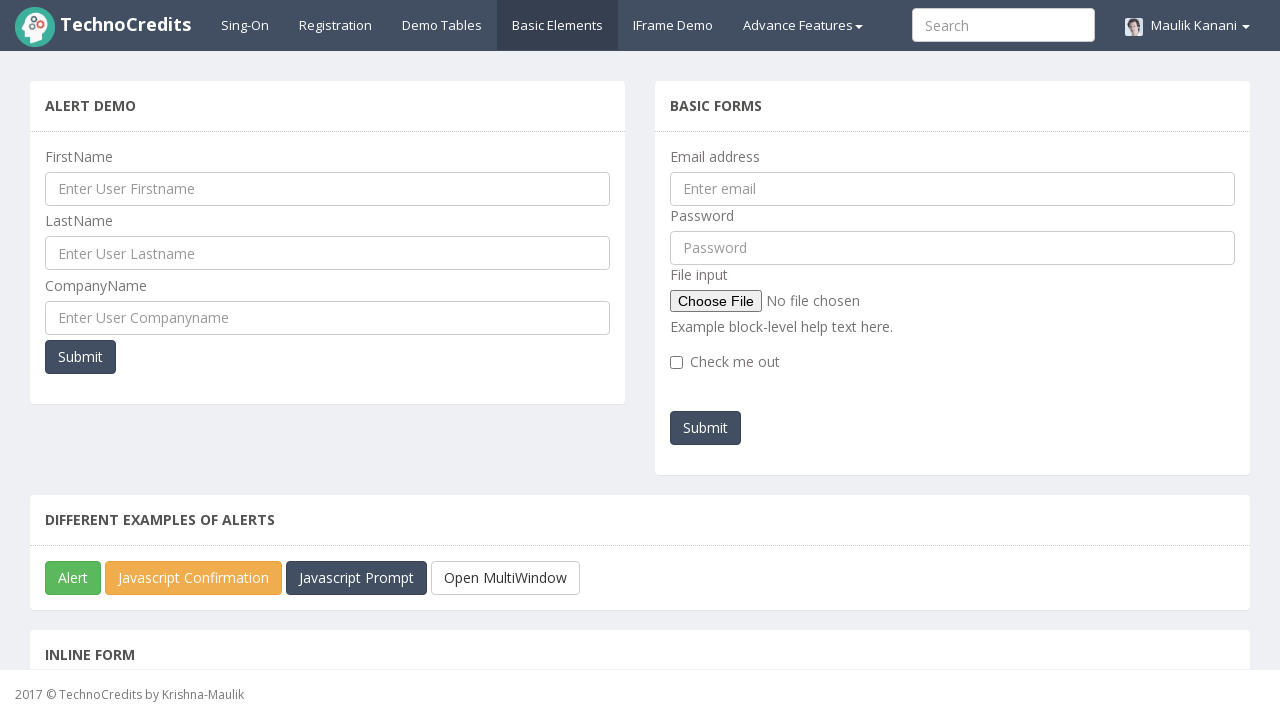

Scrolled JavaScript Alert button into view
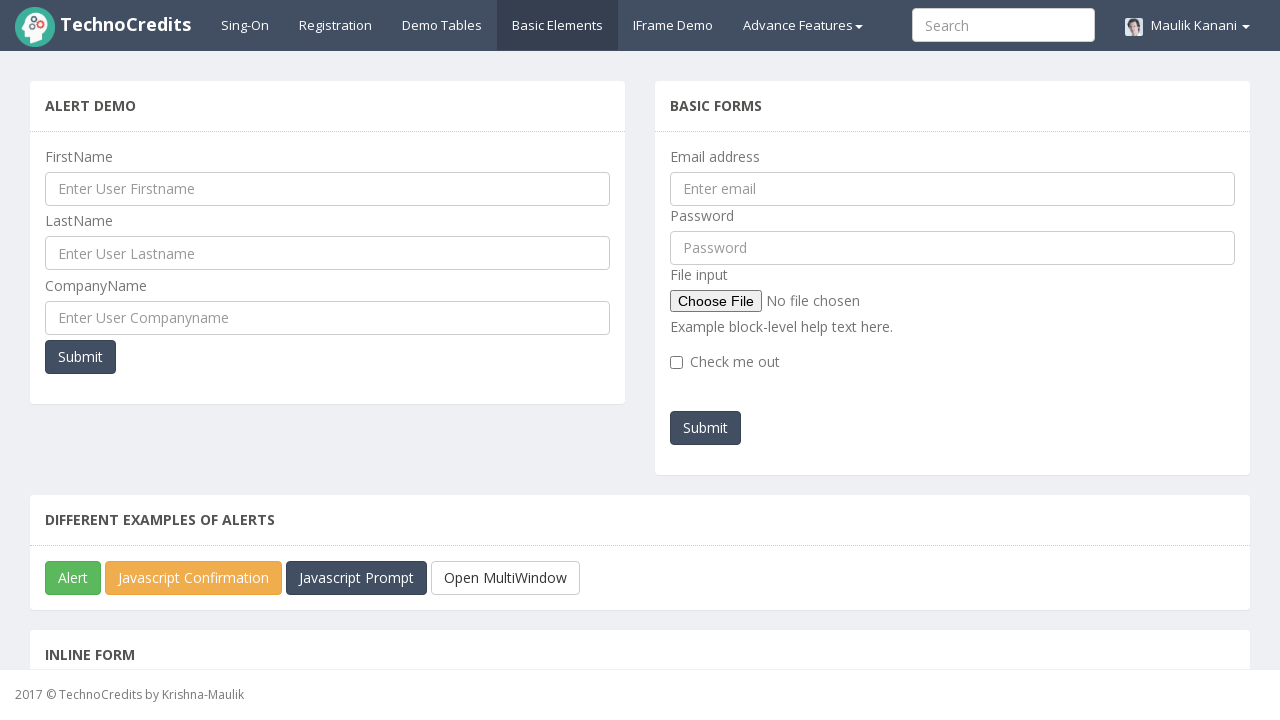

Set up dialog handler to accept alerts
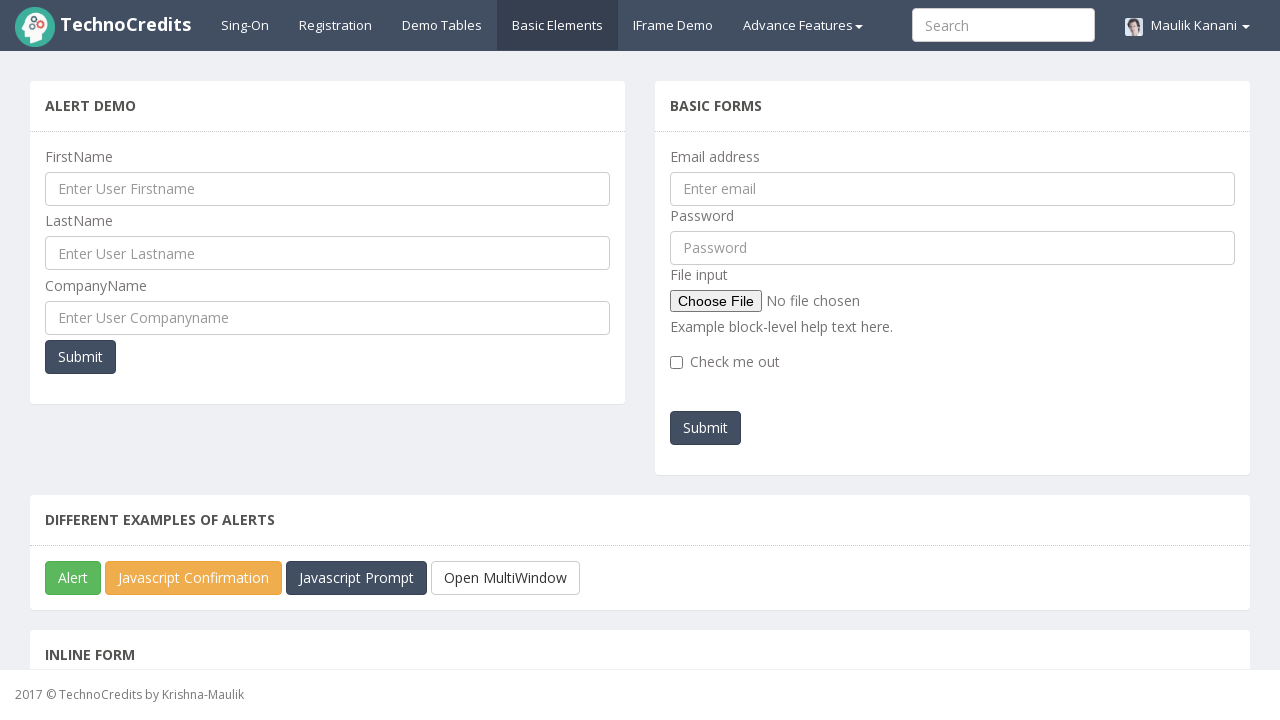

Clicked JavaScript Alert button at (73, 578) on xpath=//button[starts-with(@id,'javascriptAl')]
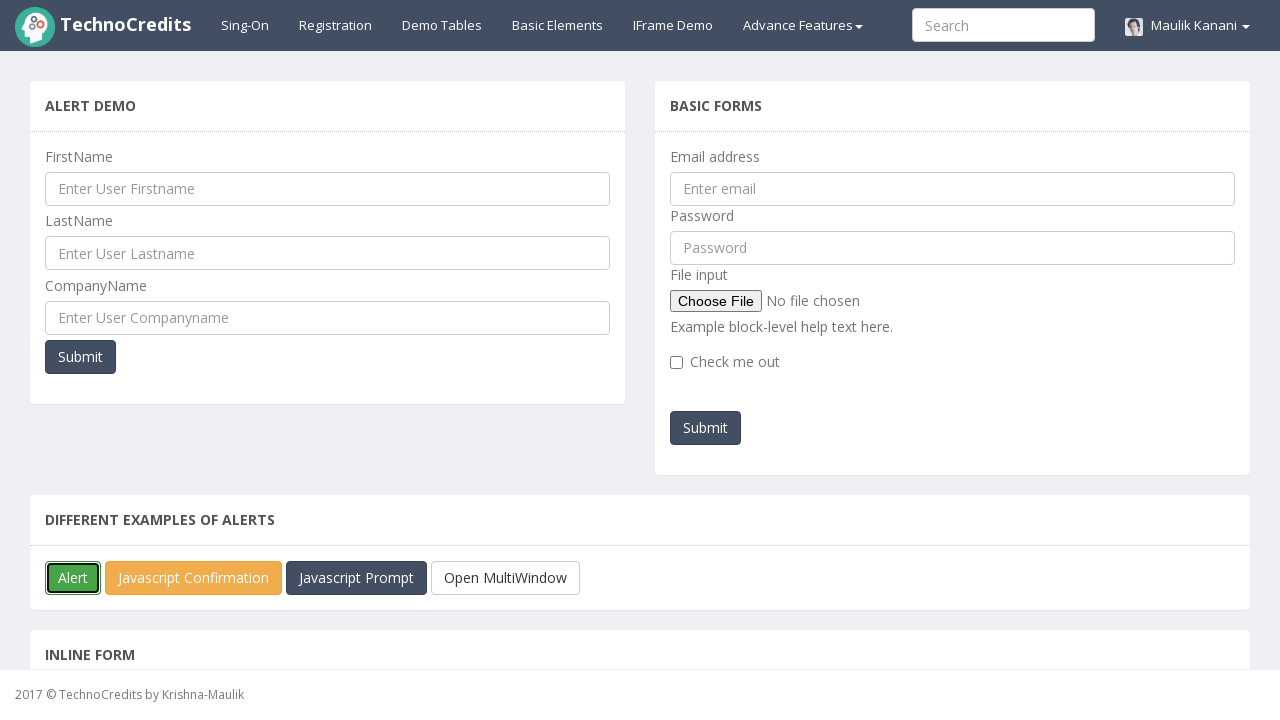

Waited 500ms for alert dialog to be handled
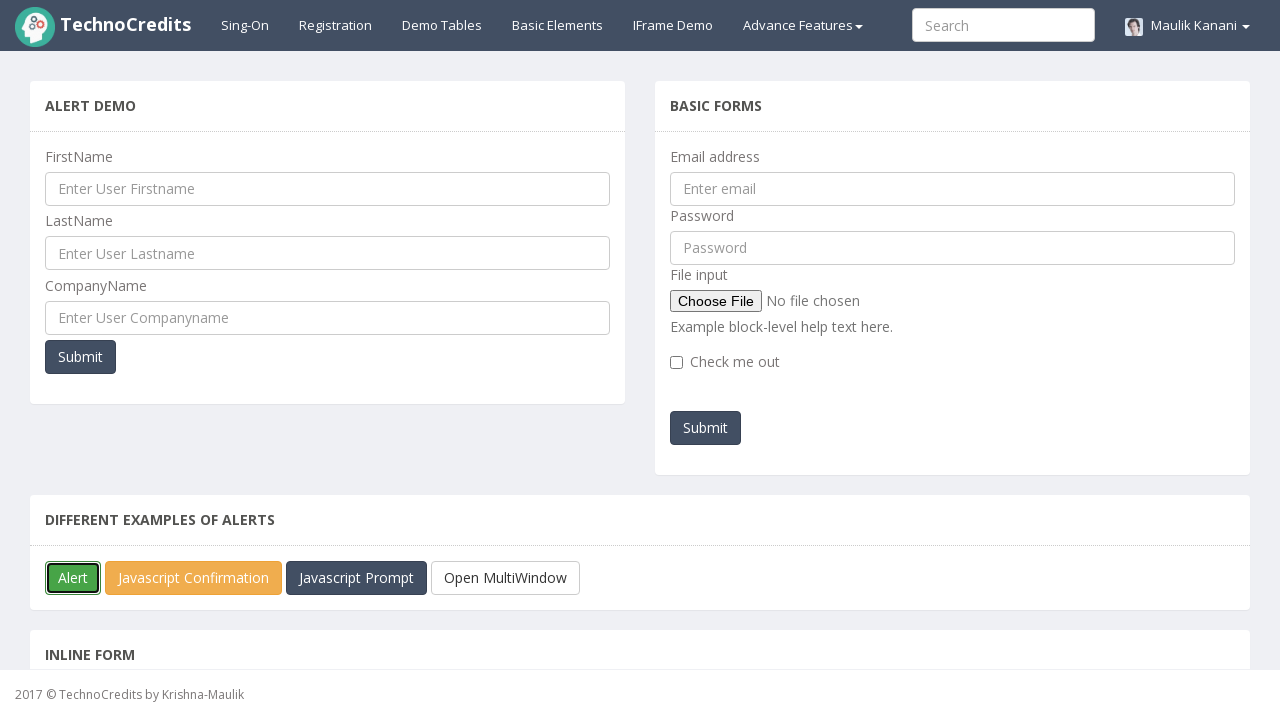

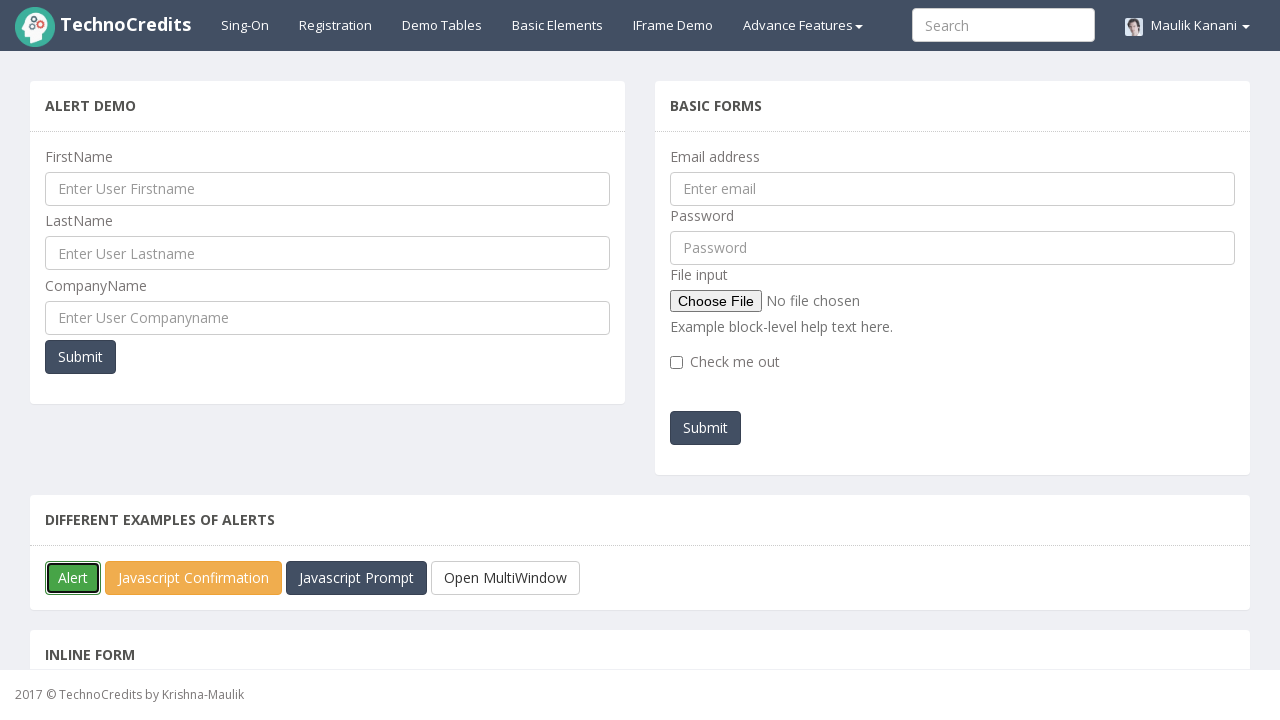